Navigates to the Star Citizen Spectrum forum page and verifies that forum thread listings are displayed by waiting for thread elements to load.

Starting URL: https://robertsspaceindustries.com/spectrum/community/SC/forum/190048?sort=hot&page=1

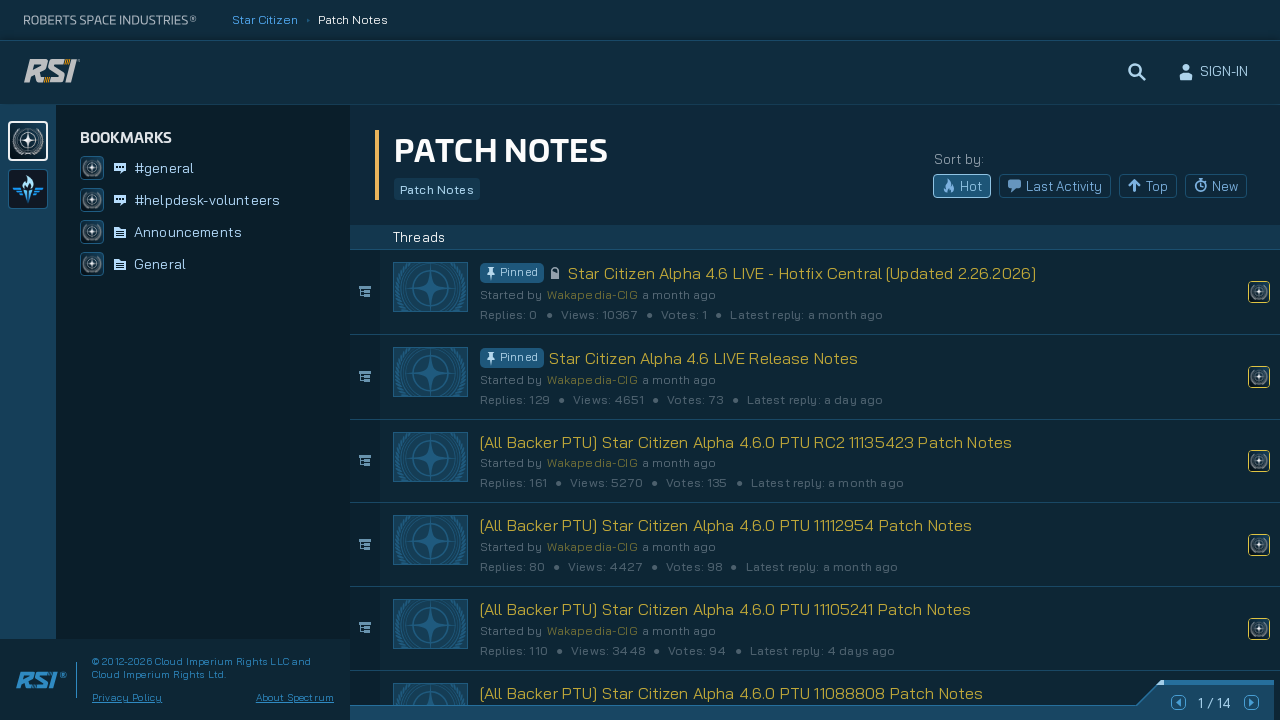

Navigated to Star Citizen Spectrum forum page
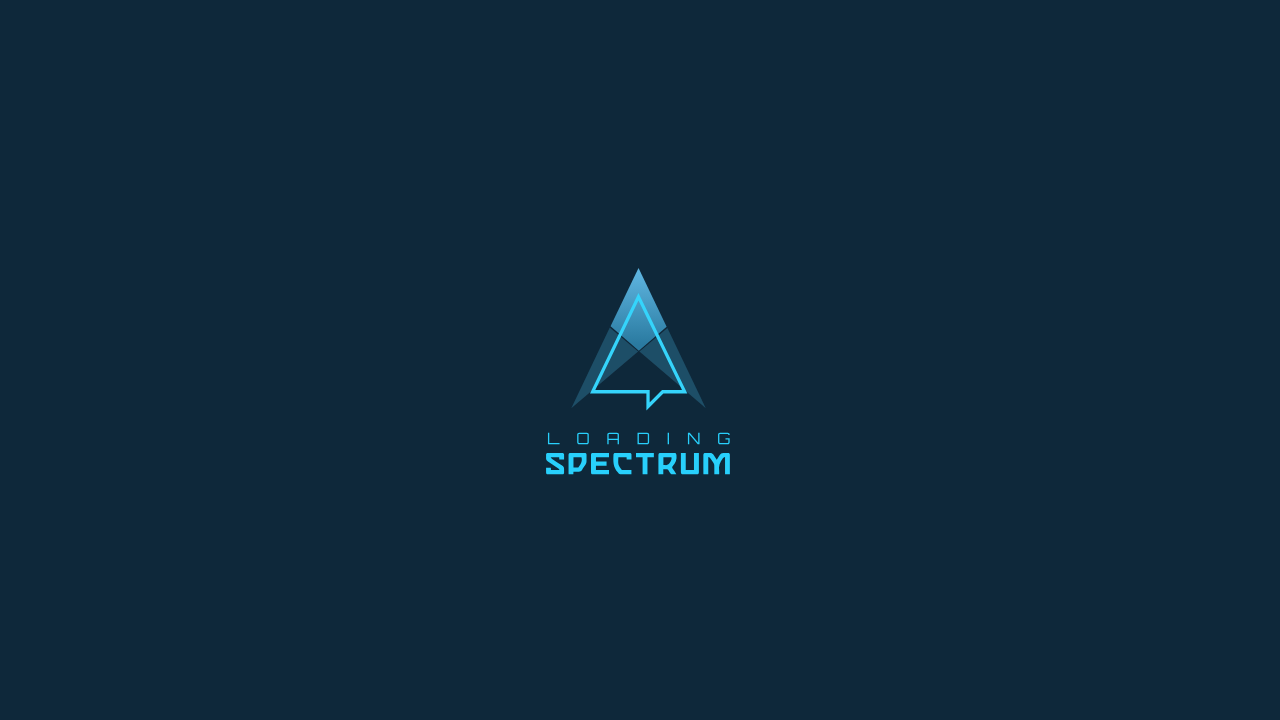

Forum thread containers loaded
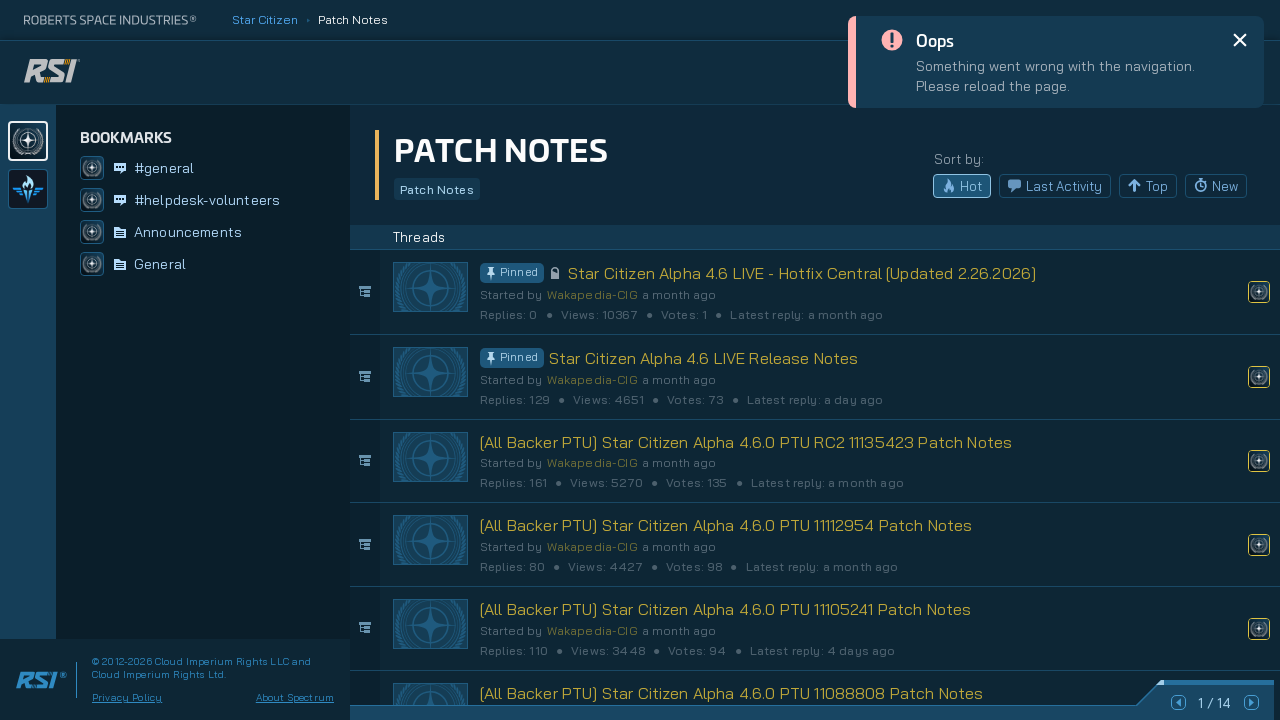

Thread subject elements are now visible
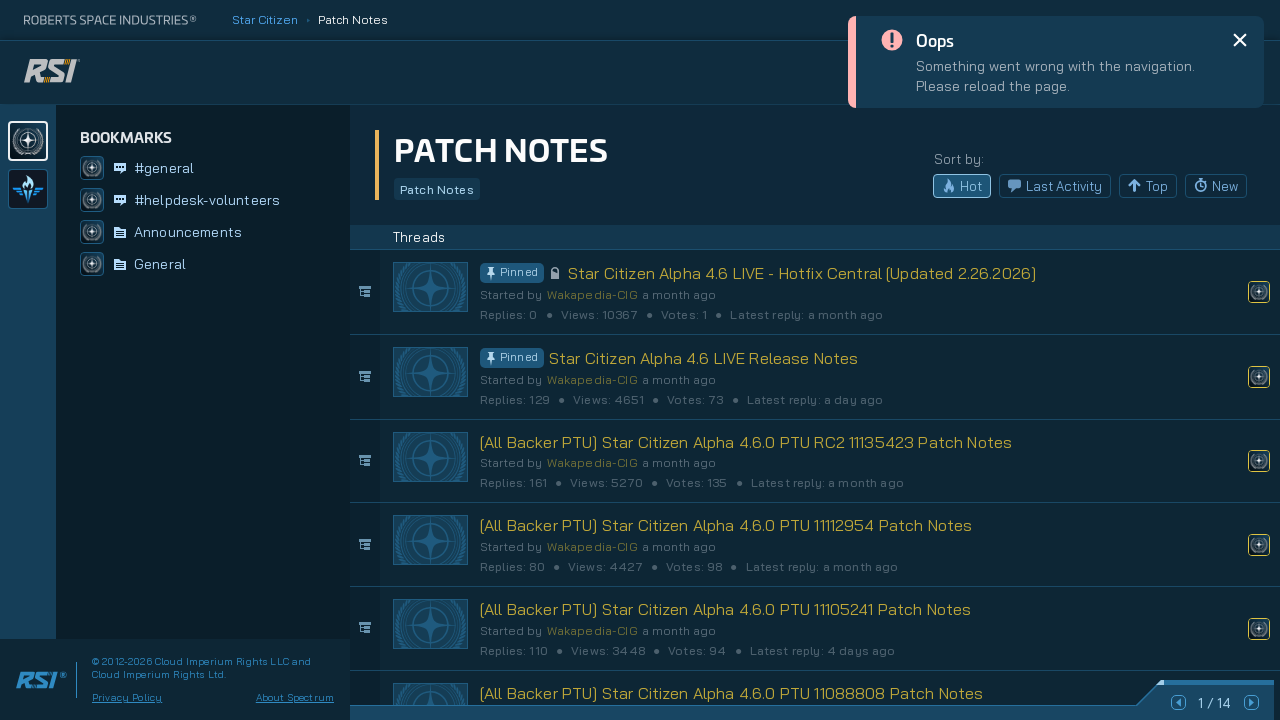

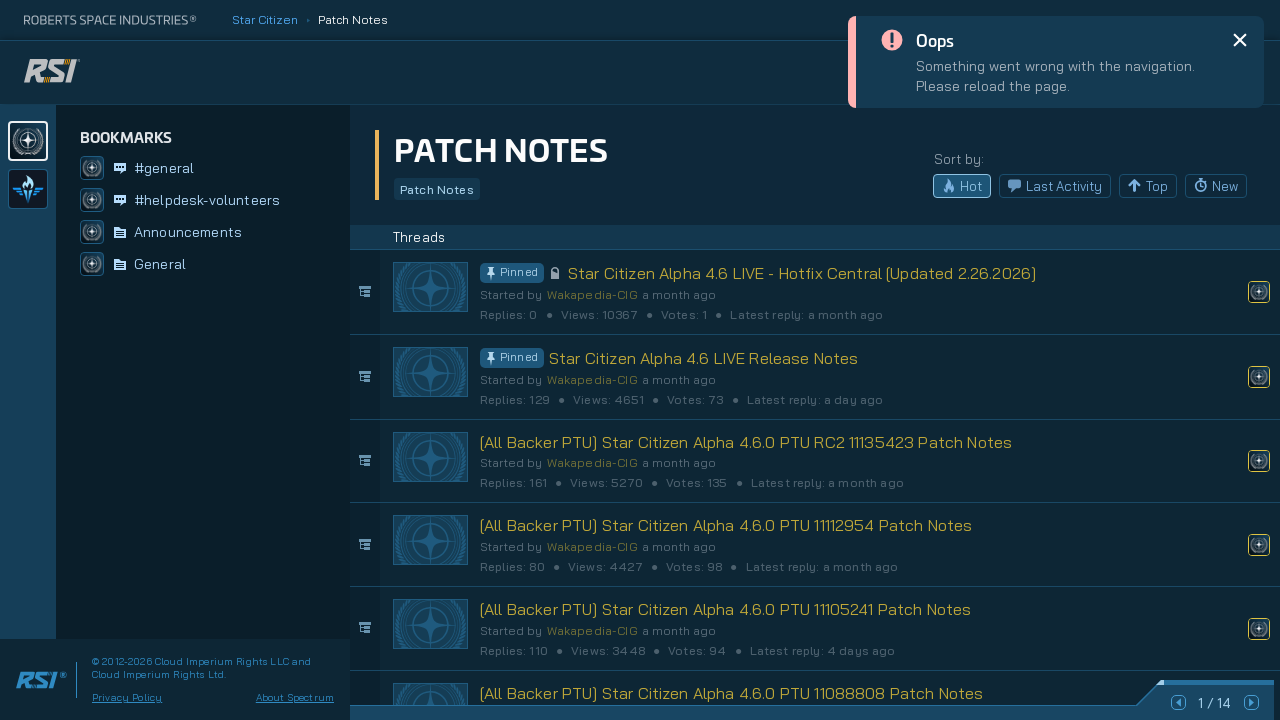